Tests the practice registration form by filling out all fields including name, email, gender, phone, date of birth, subjects, hobbies, address, and state/city dropdowns, then verifies the submitted data appears in a confirmation table.

Starting URL: https://demoqa.com/automation-practice-form

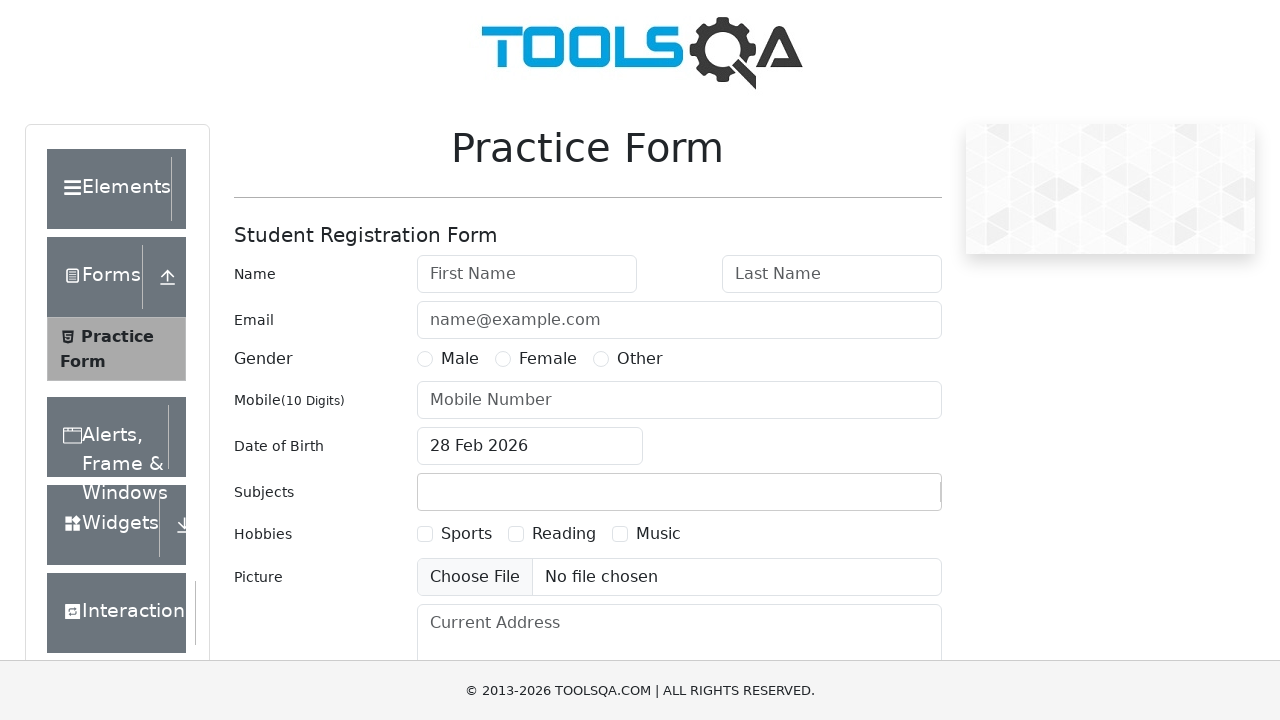

Removed fixed banner element
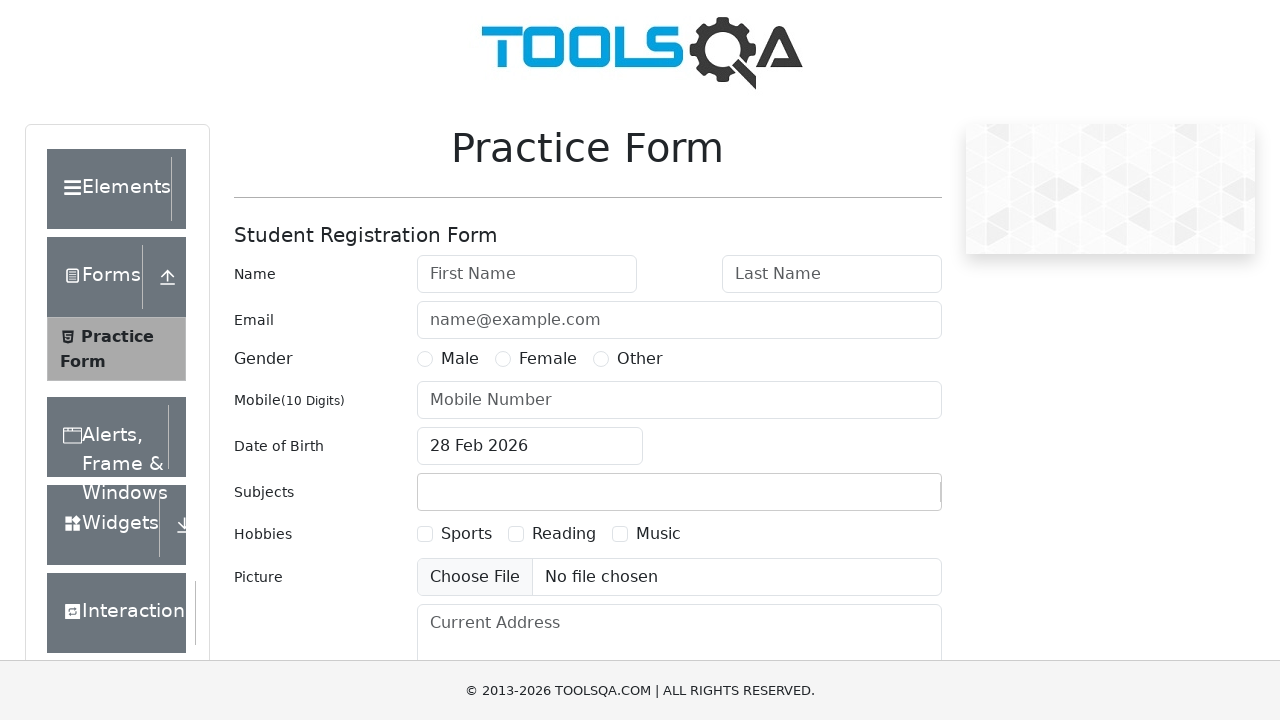

Removed footer element
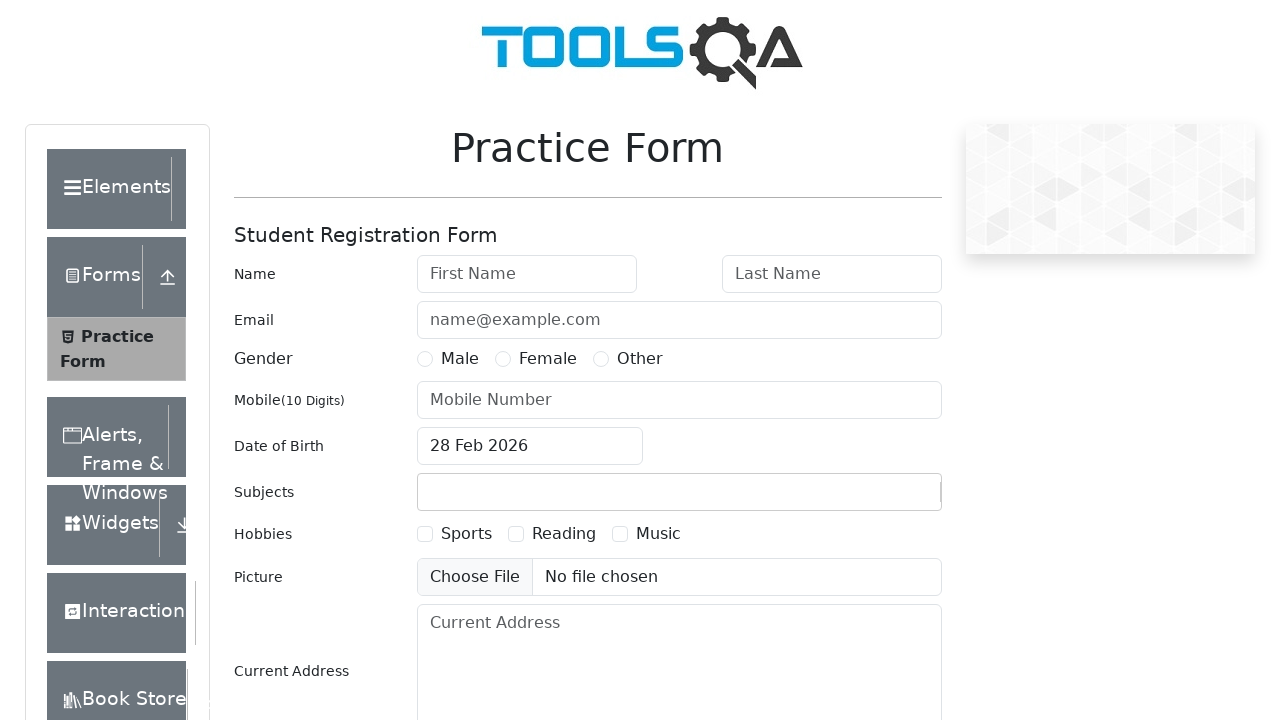

Filled first name field with 'Michael' on #firstName
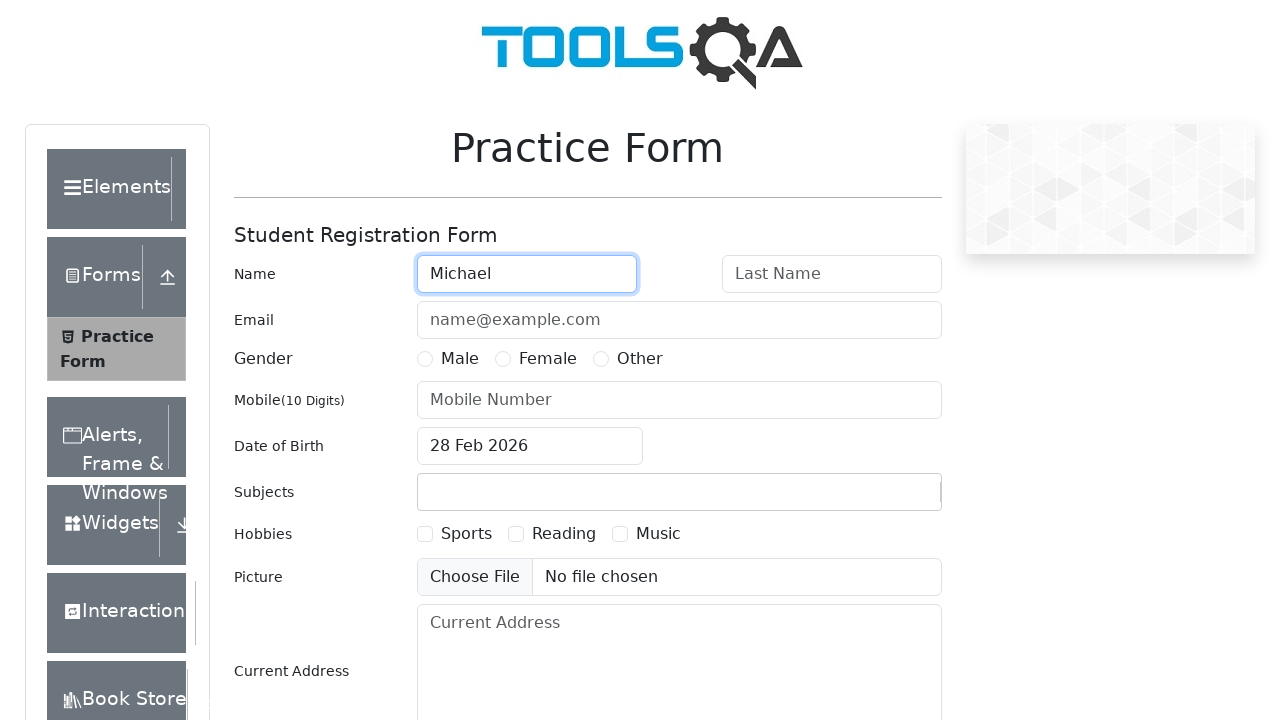

Filled last name field with 'Johnson' on #lastName
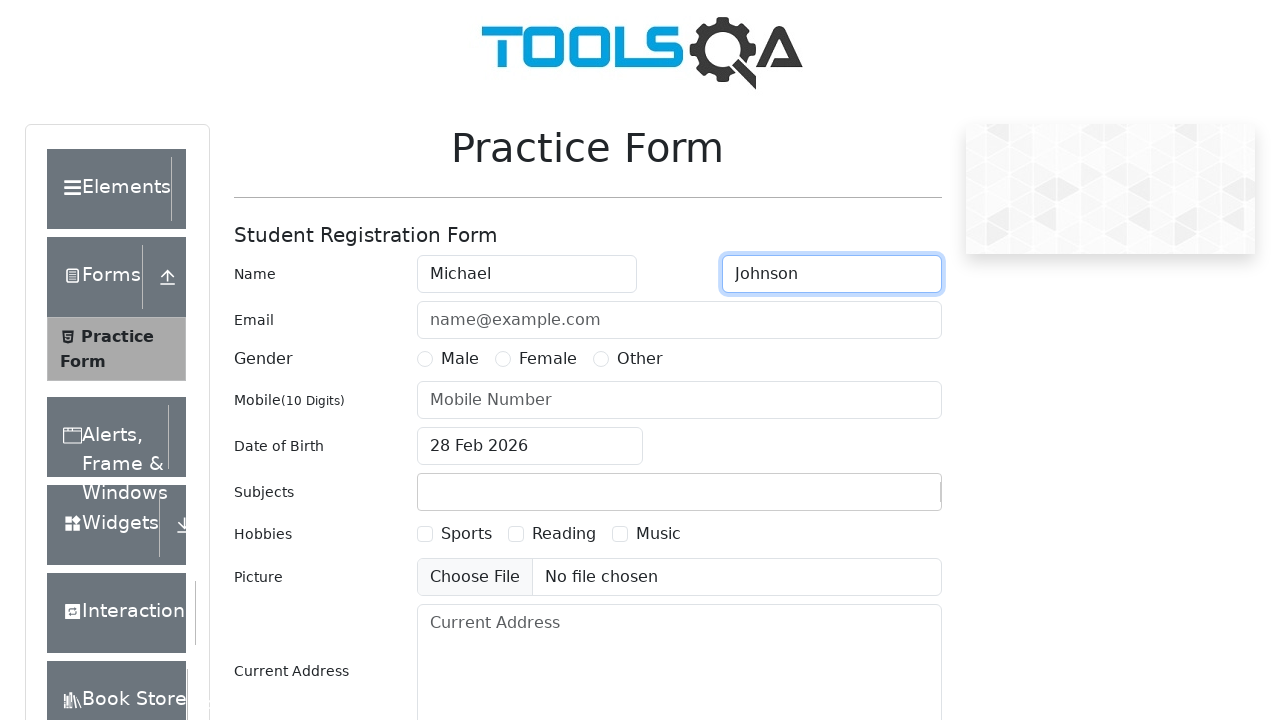

Filled email field with 'michael.johnson@testmail.com' on #userEmail
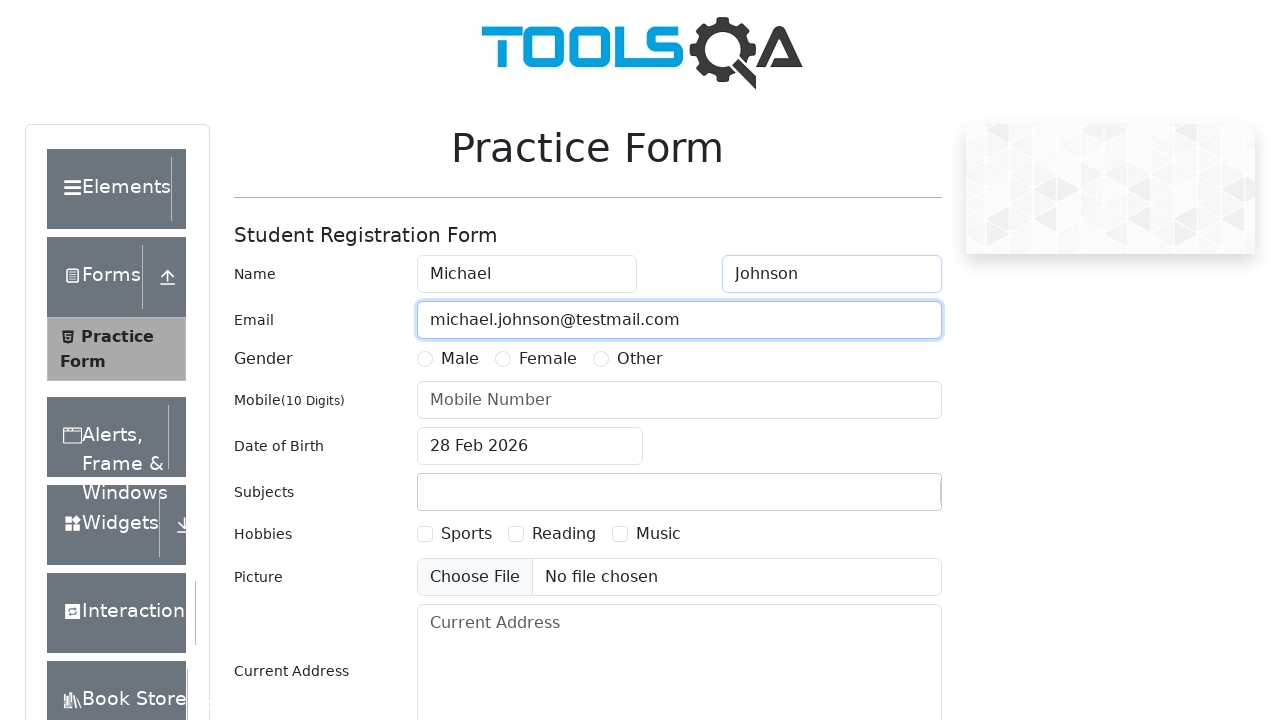

Selected gender 'Male' at (460, 359) on #genterWrapper >> text=Male
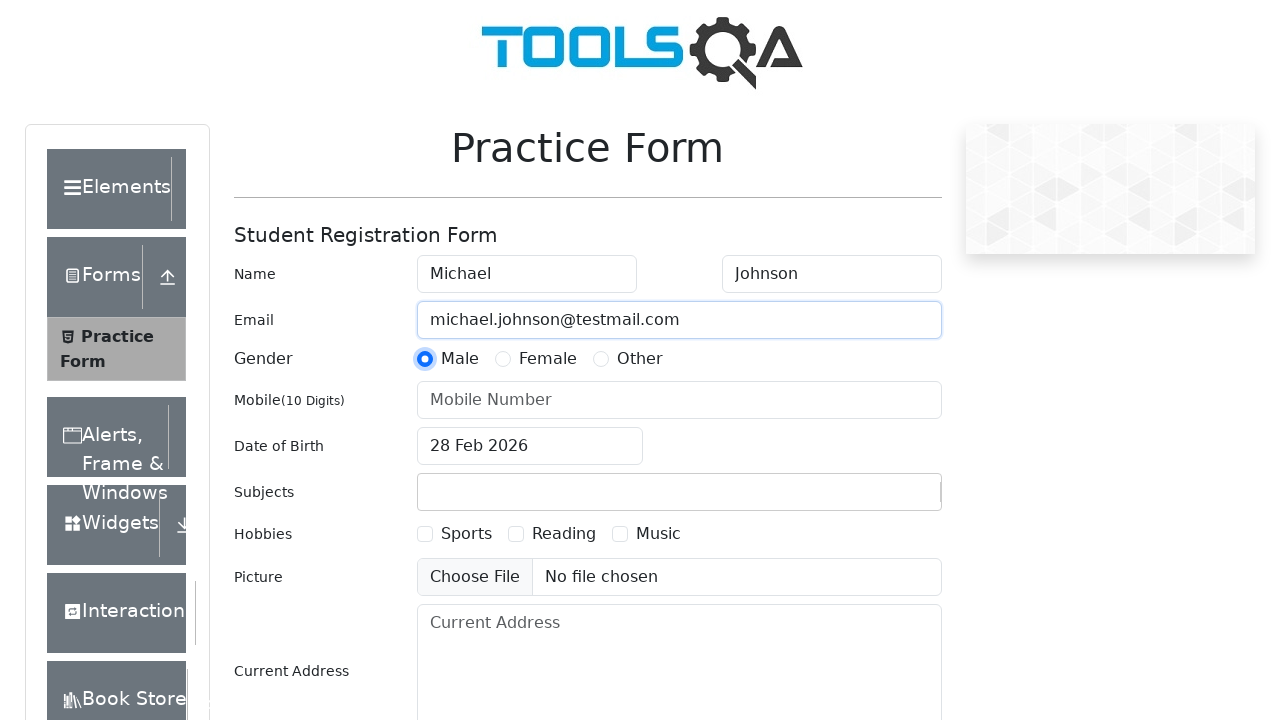

Filled phone number field with '9999999999' on #userNumber
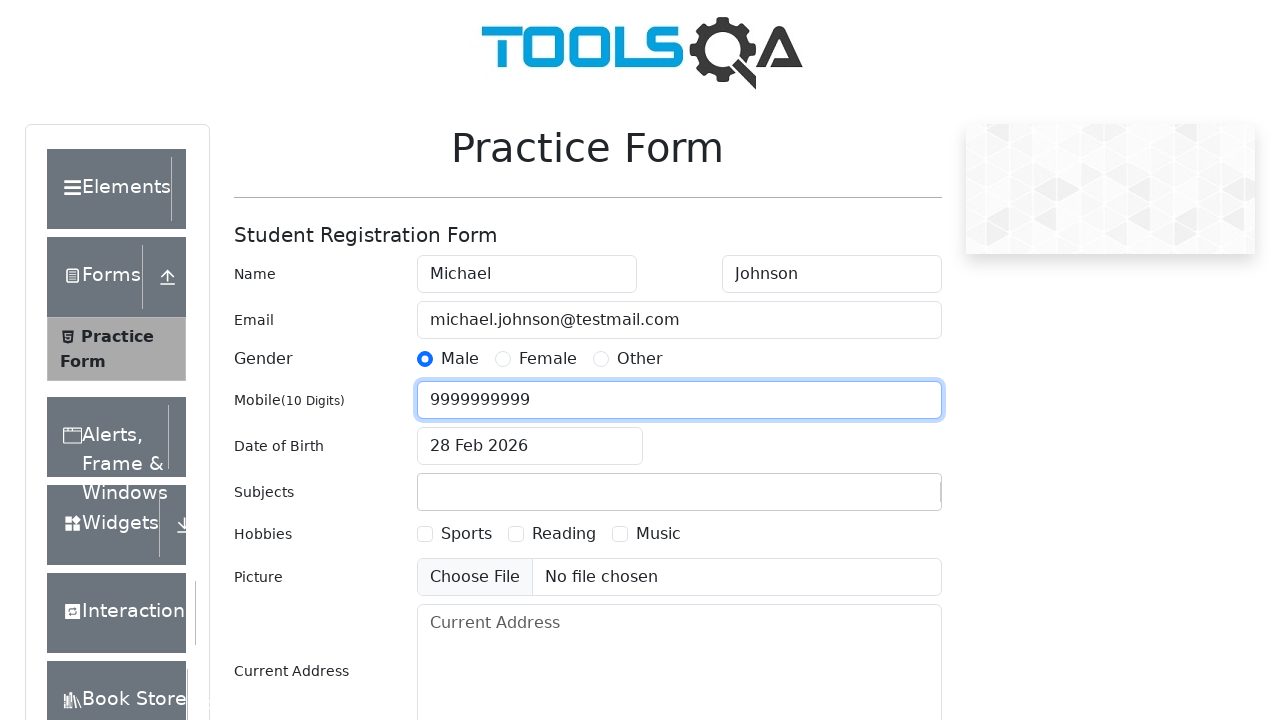

Clicked date of birth input field at (530, 446) on #dateOfBirthInput
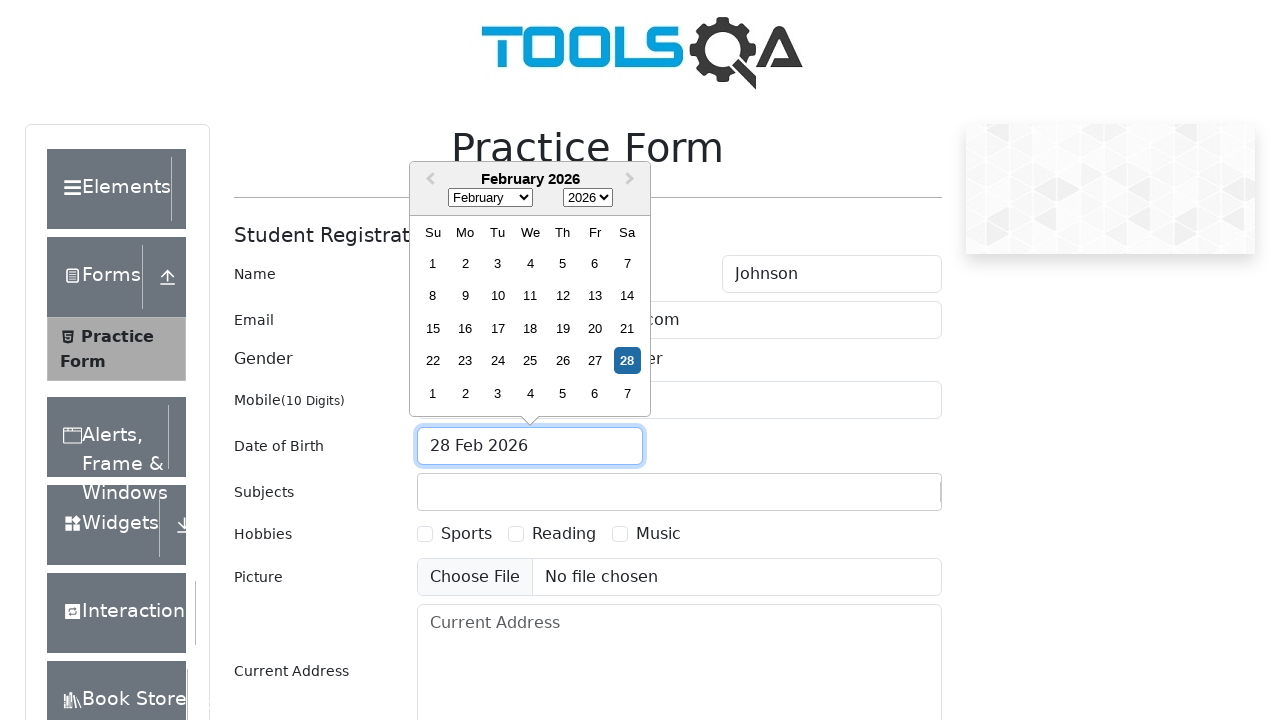

Selected all text in date of birth field
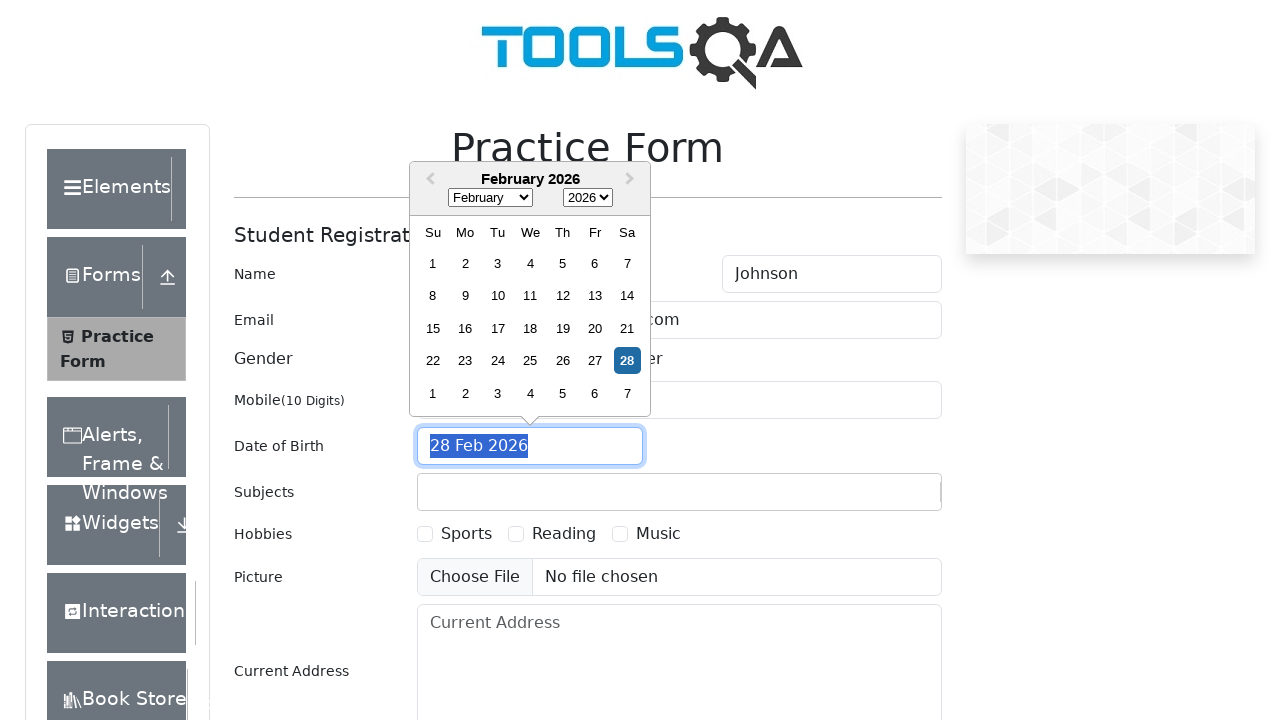

Typed date of birth '02 Jul 1995'
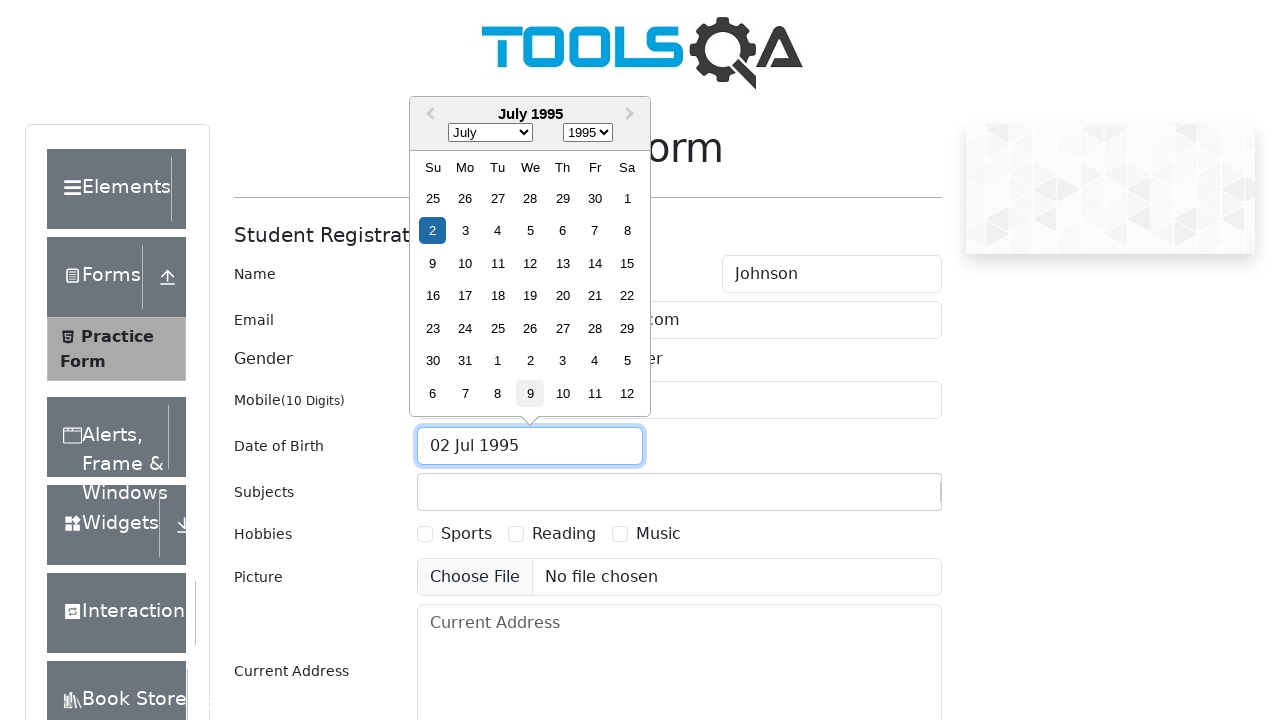

Confirmed date of birth entry
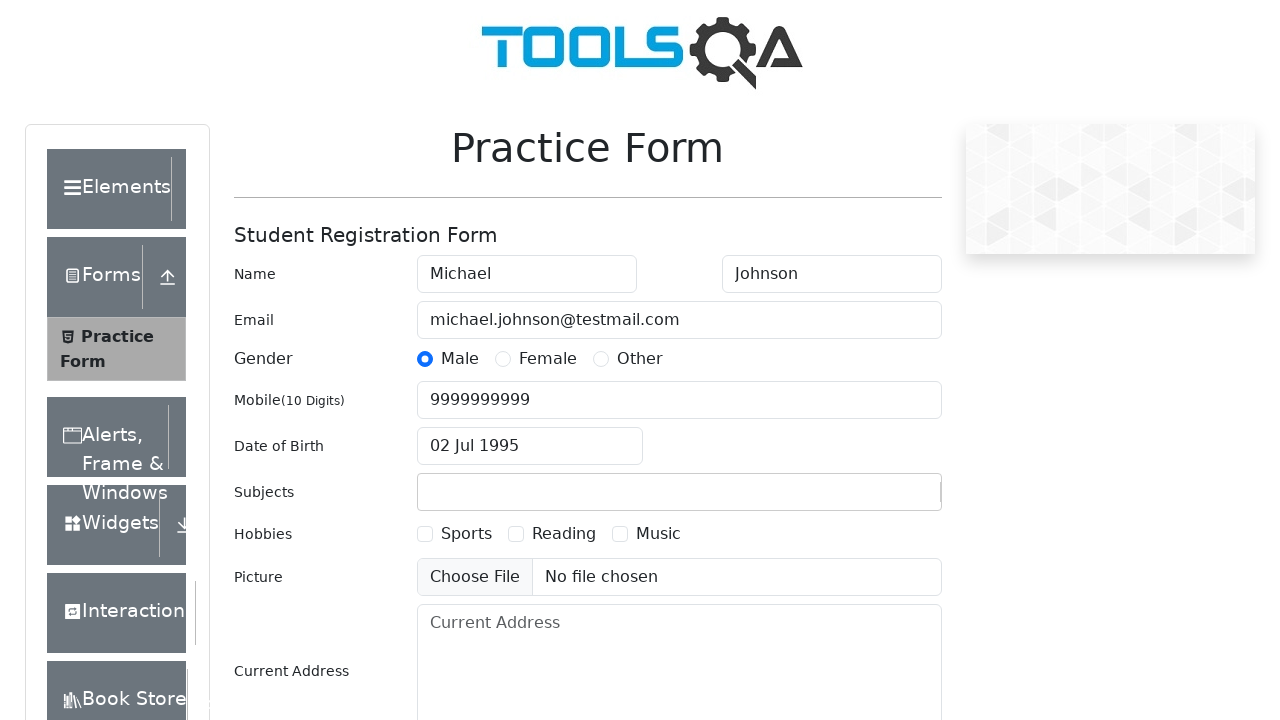

Filled subjects input with 'Physics' on #subjectsInput
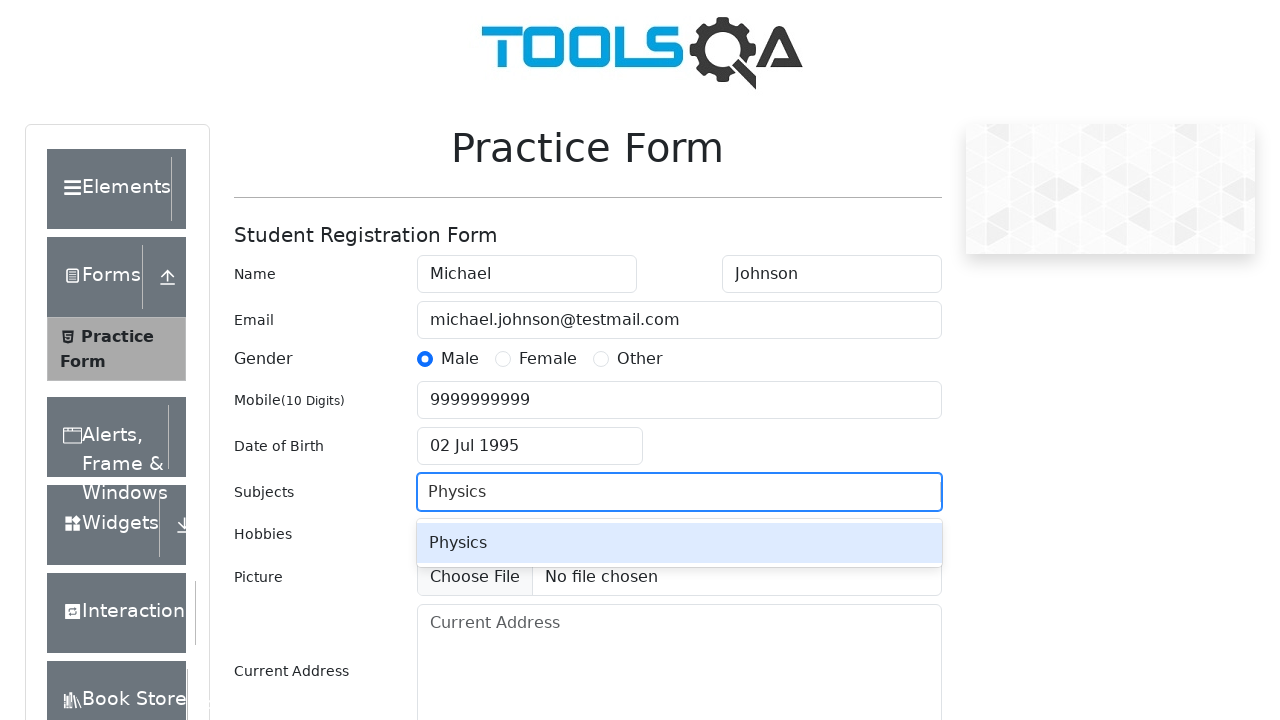

Selected Physics subject
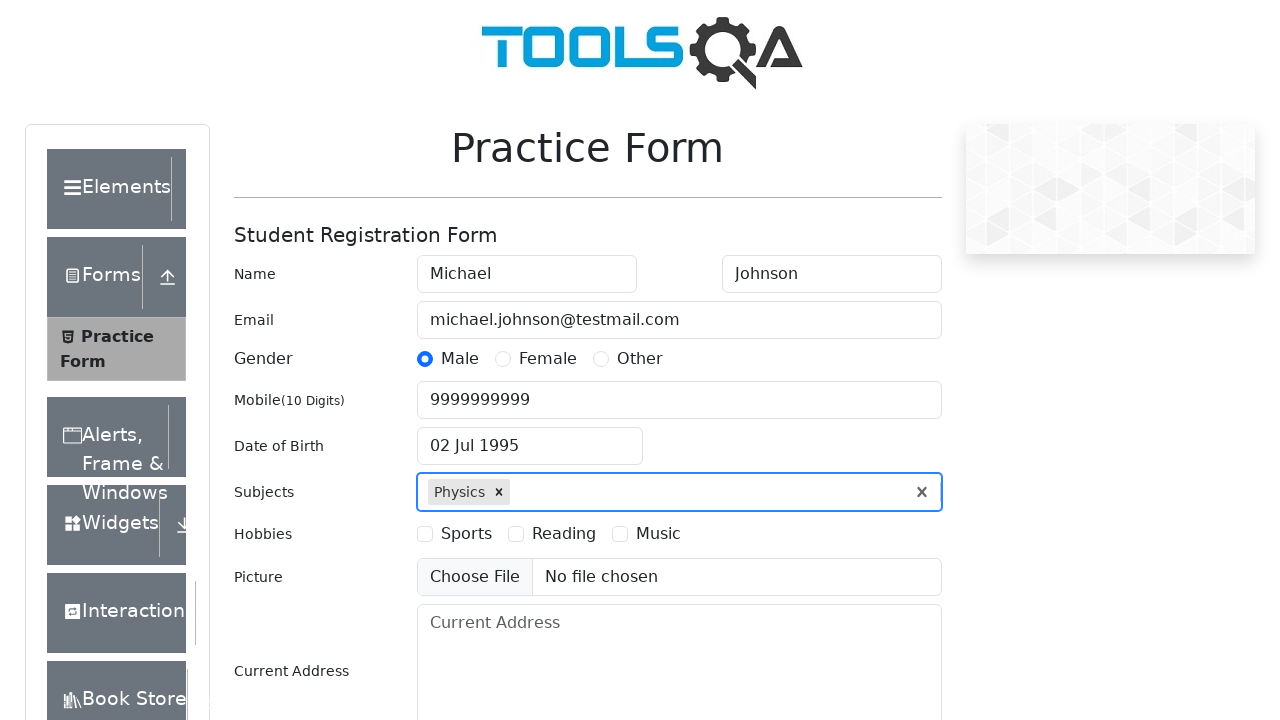

Selected hobby 'Sports' at (466, 534) on #hobbiesWrapper >> text=Sports
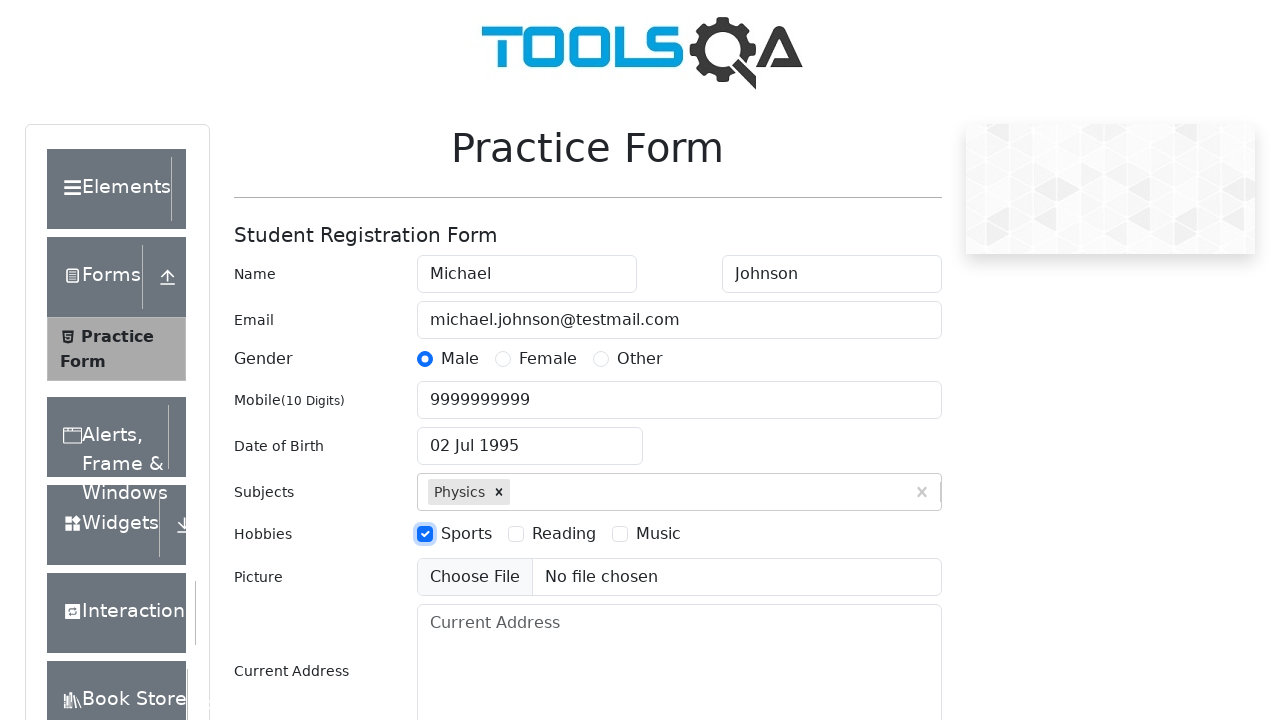

Filled current address with 'Moscow' on #currentAddress
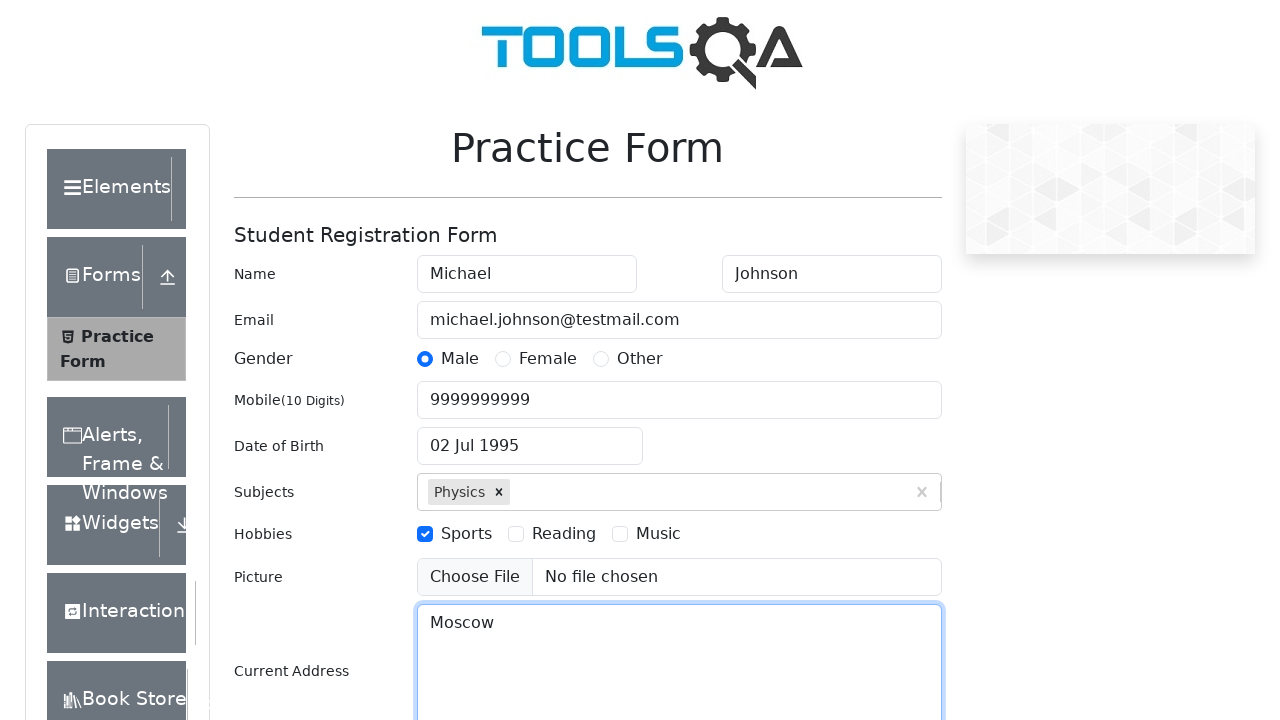

Clicked state dropdown at (527, 437) on #state
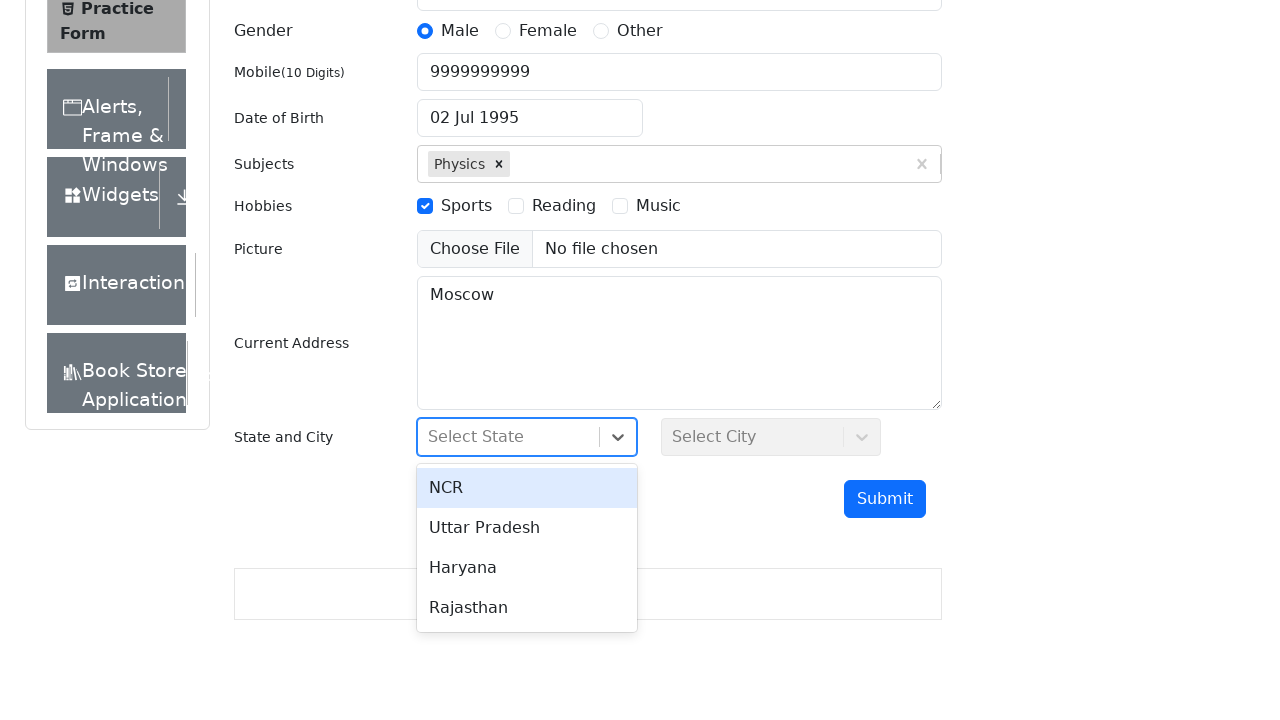

Selected state 'Uttar Pradesh' at (527, 528) on text=Uttar Pradesh
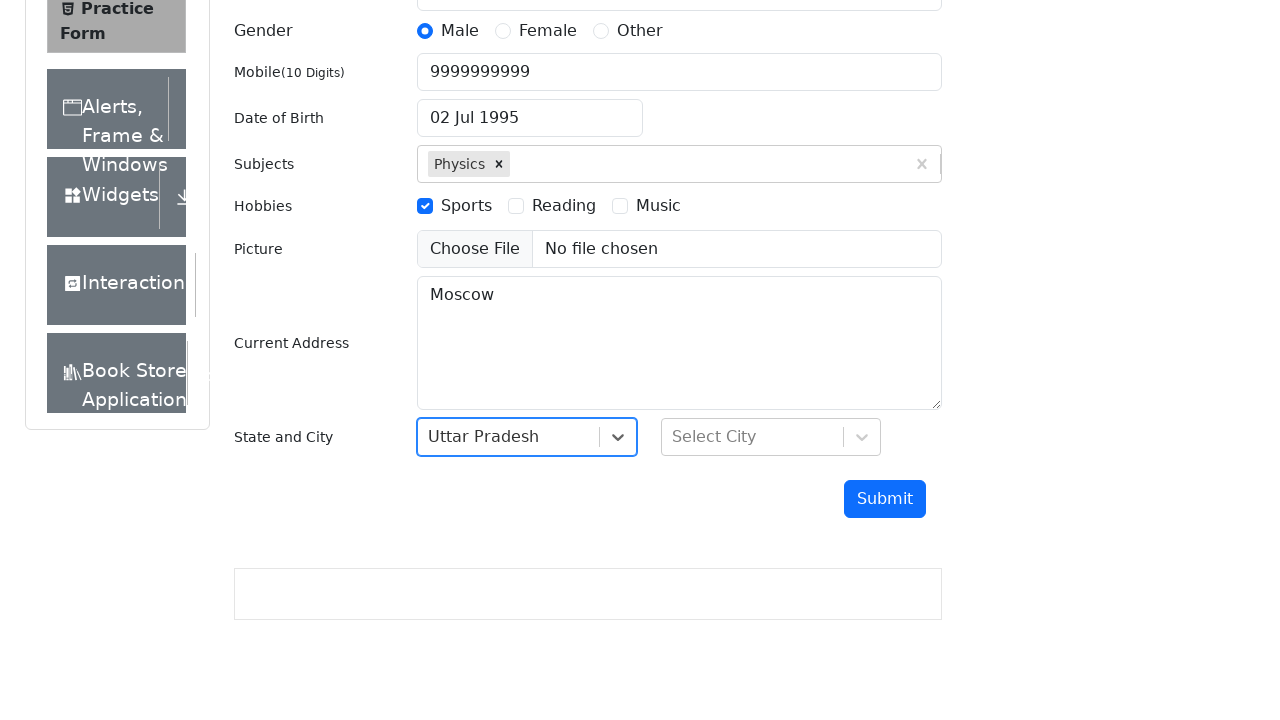

Clicked city dropdown at (771, 437) on #city
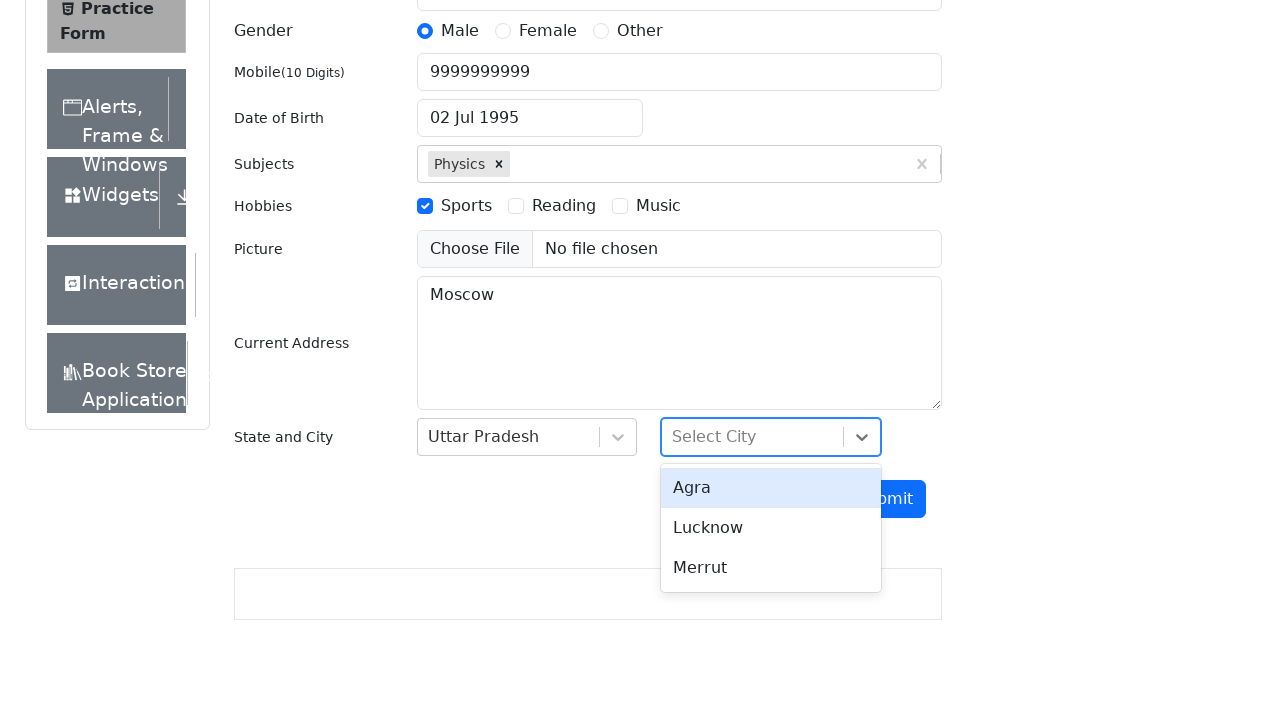

Selected city 'Lucknow' at (771, 528) on text=Lucknow
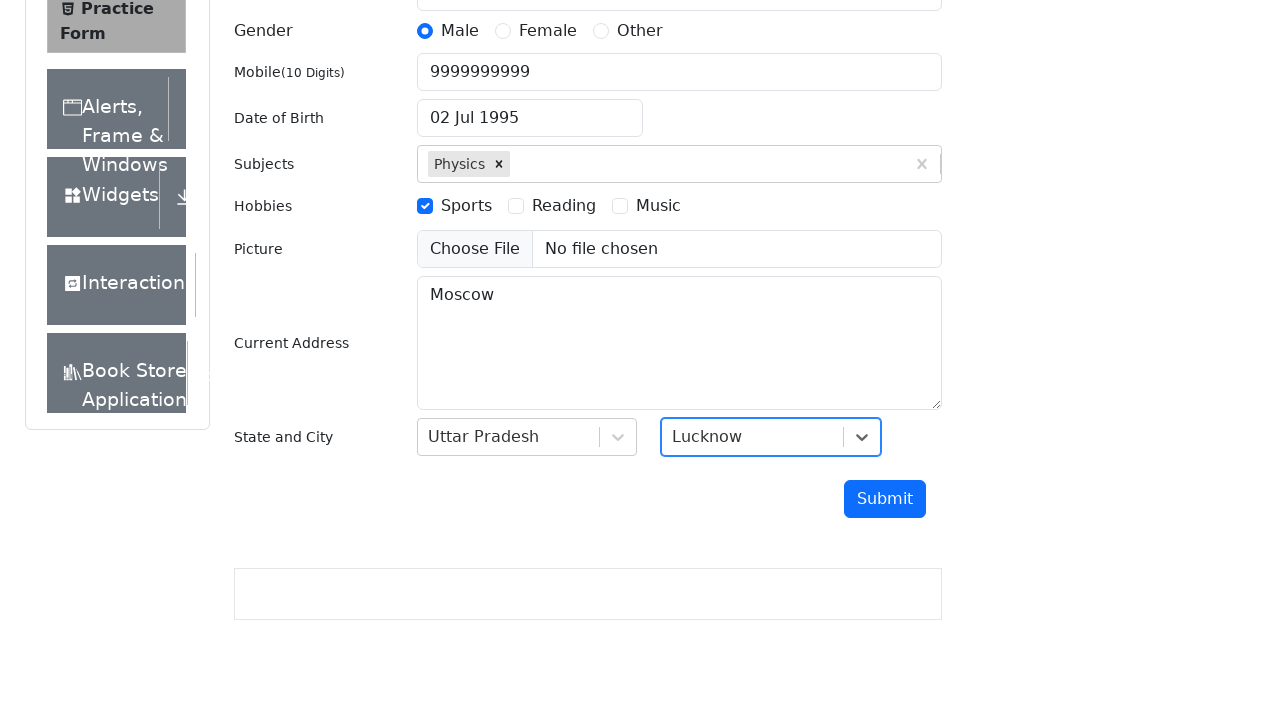

Clicked submit button to submit the form at (885, 499) on #submit
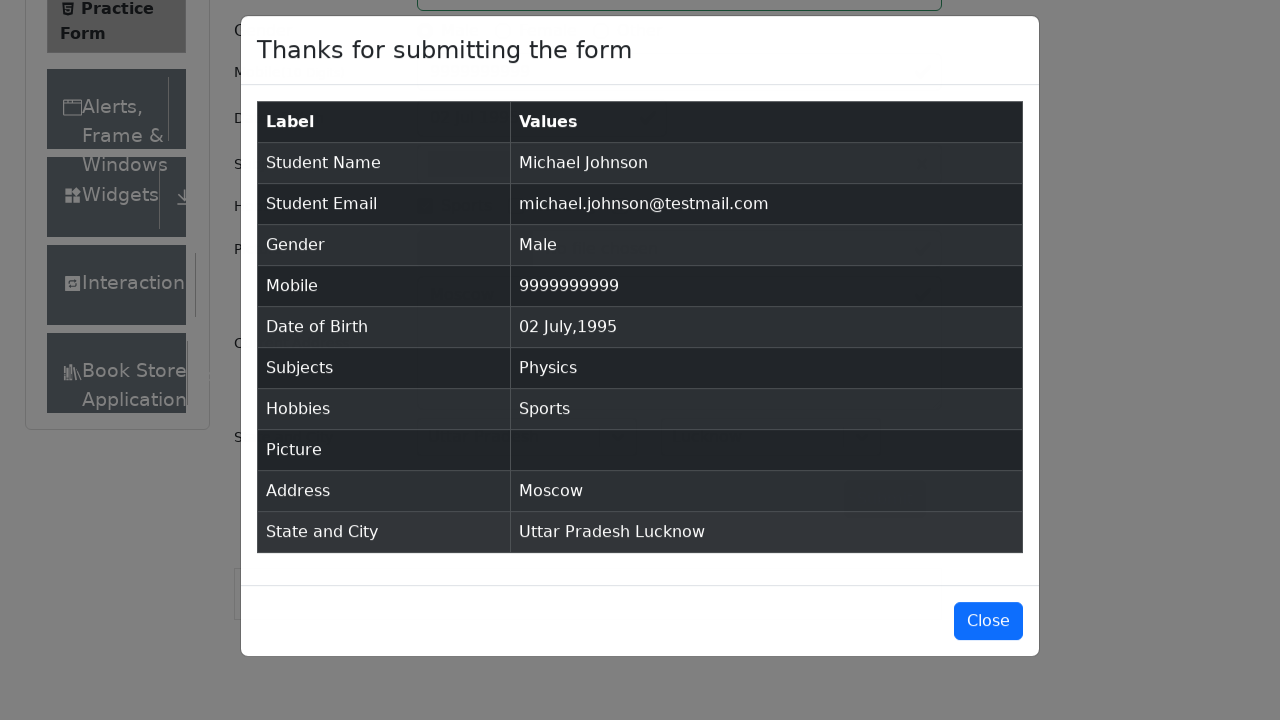

Confirmation table loaded with submitted data
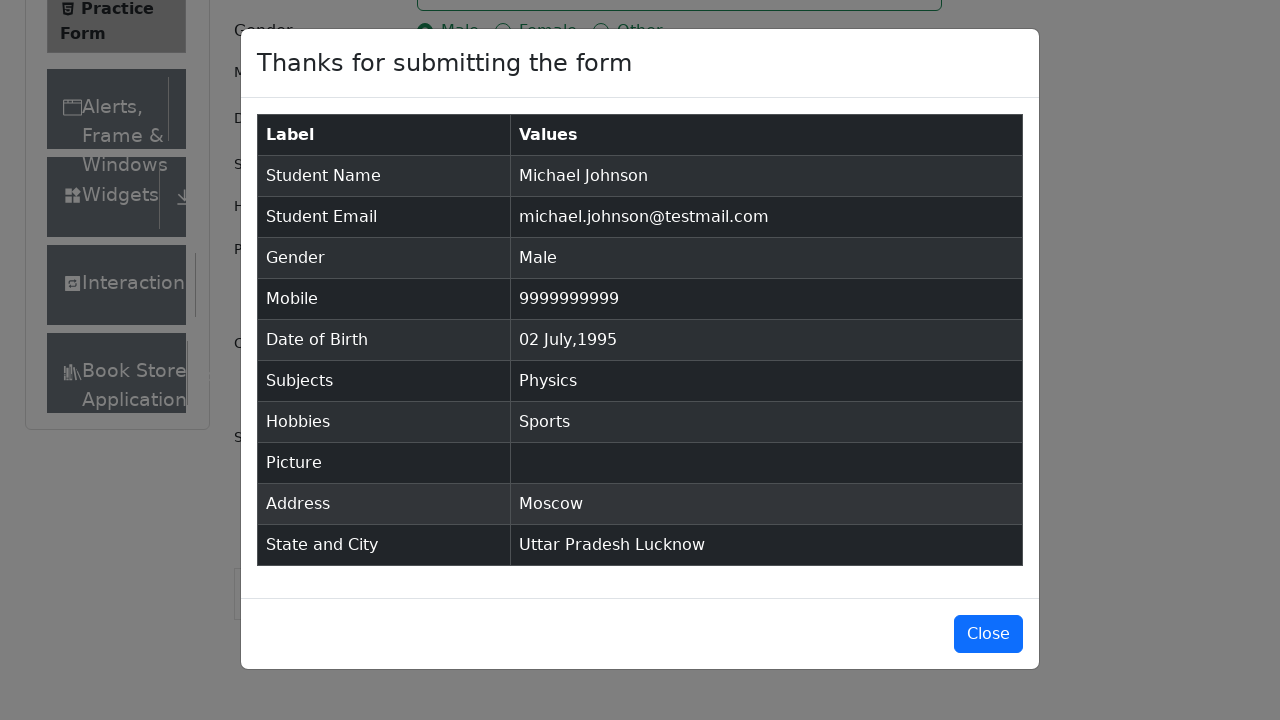

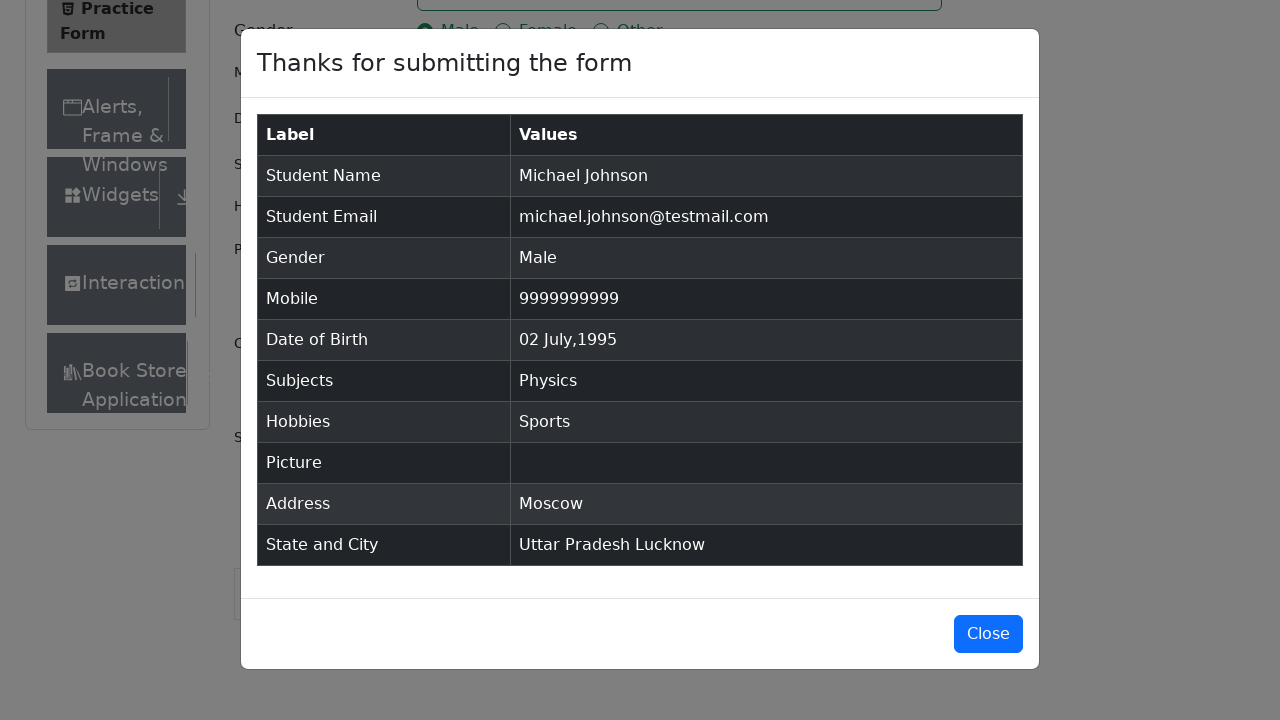